Tests a Bootstrap alert box demo by clicking an action dialog button, waiting for the modal to appear, clicking the OK button, and accepting the browser alert

Starting URL: https://www.jqueryscript.net/demo/bootstrap-alert-box/

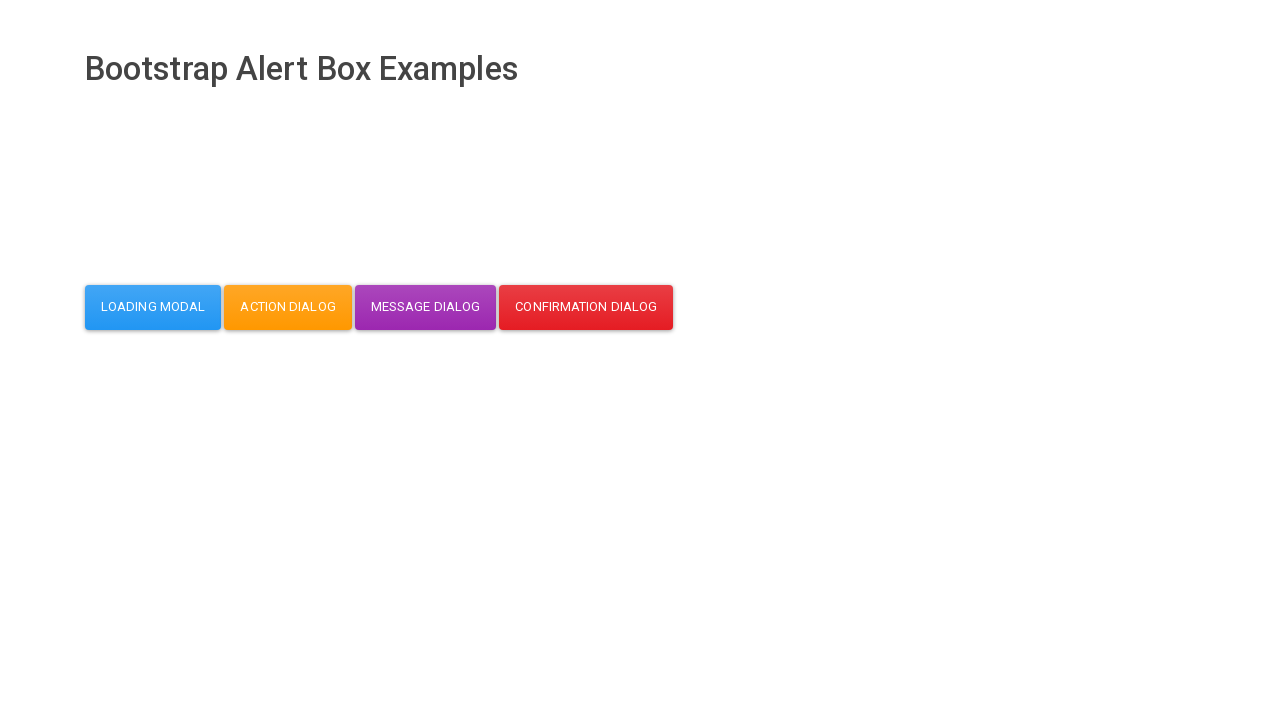

Clicked action dialog button at (288, 307) on button#action
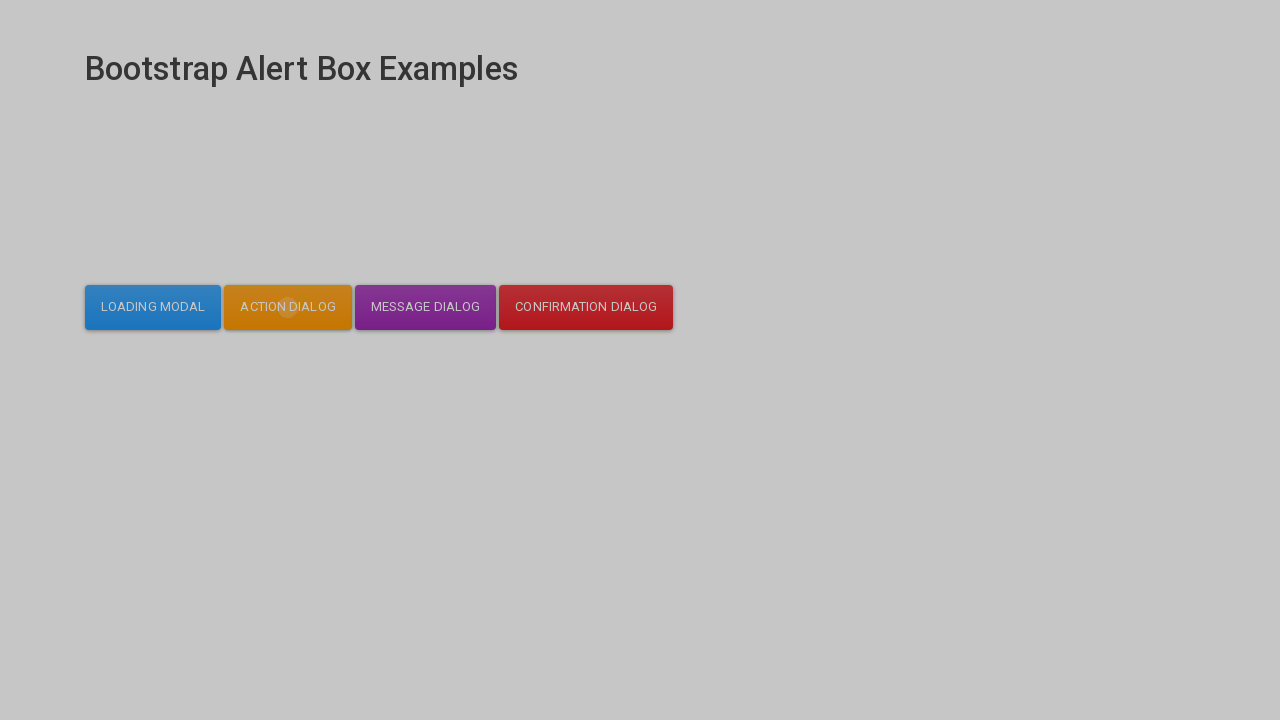

Modal dialog appeared and is visible
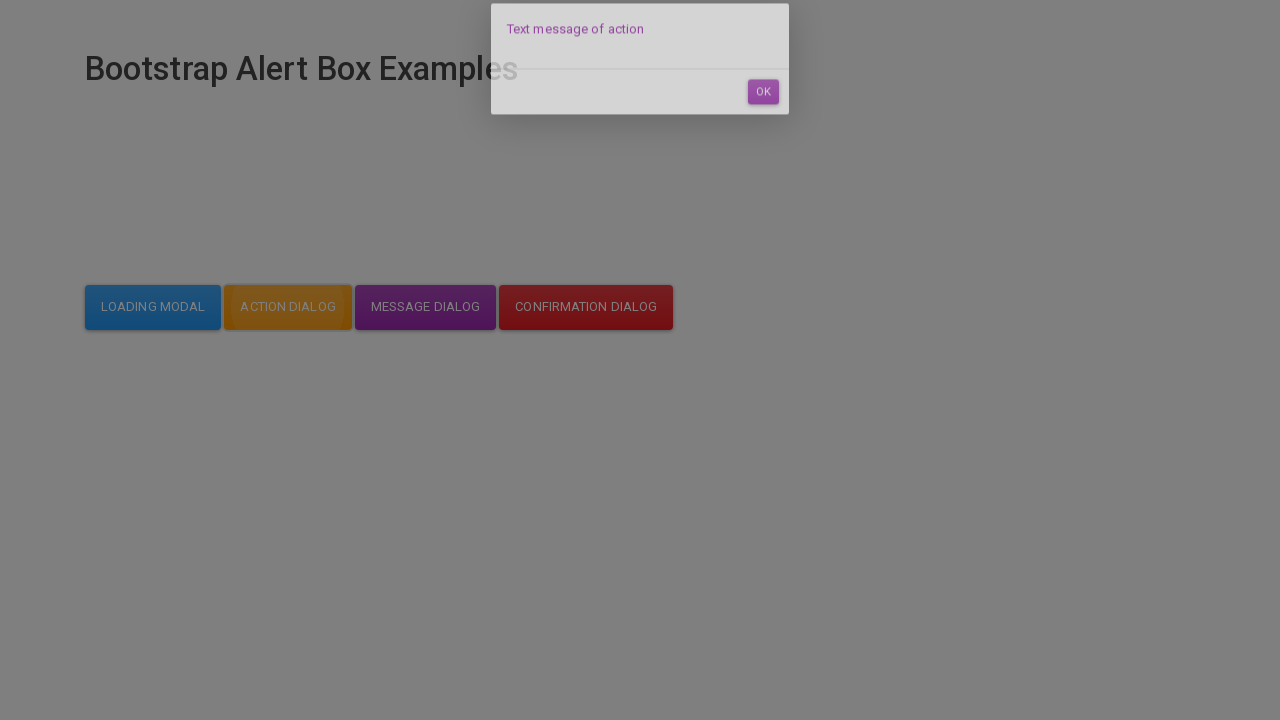

Clicked OK button in the modal dialog at (763, 117) on #dialog-mycodemyway-action
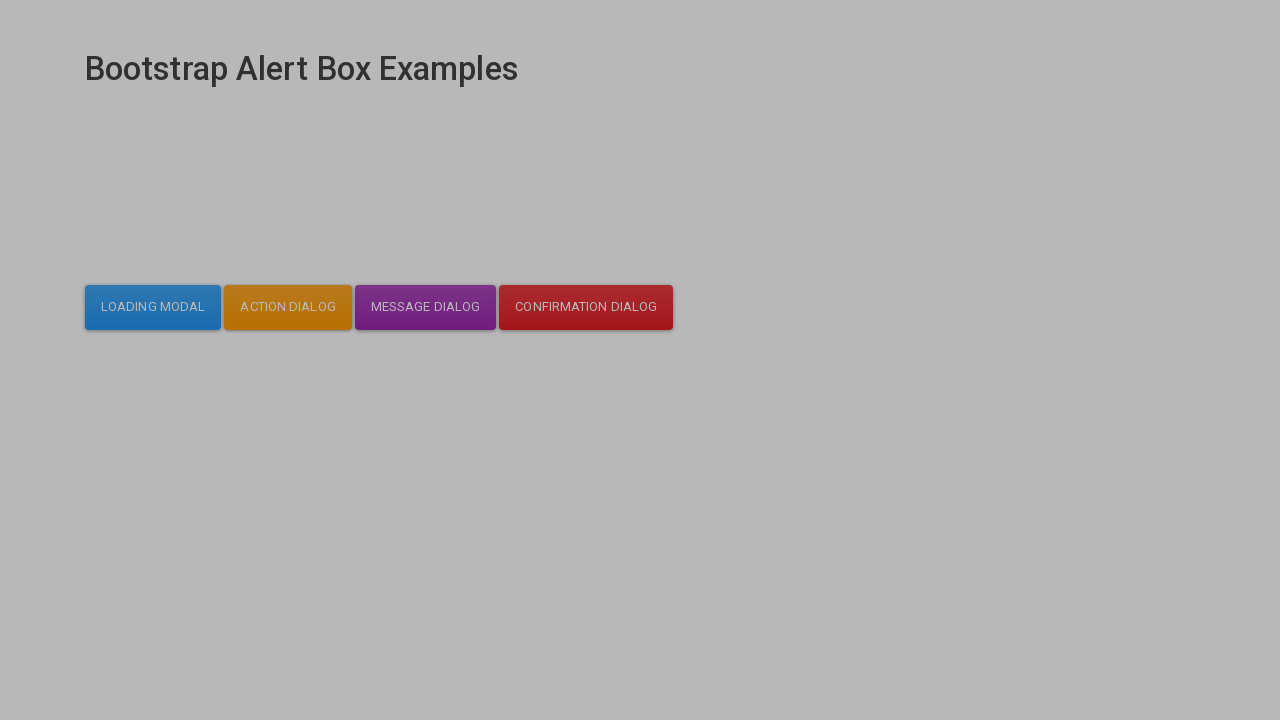

Set up dialog handler to accept browser alerts
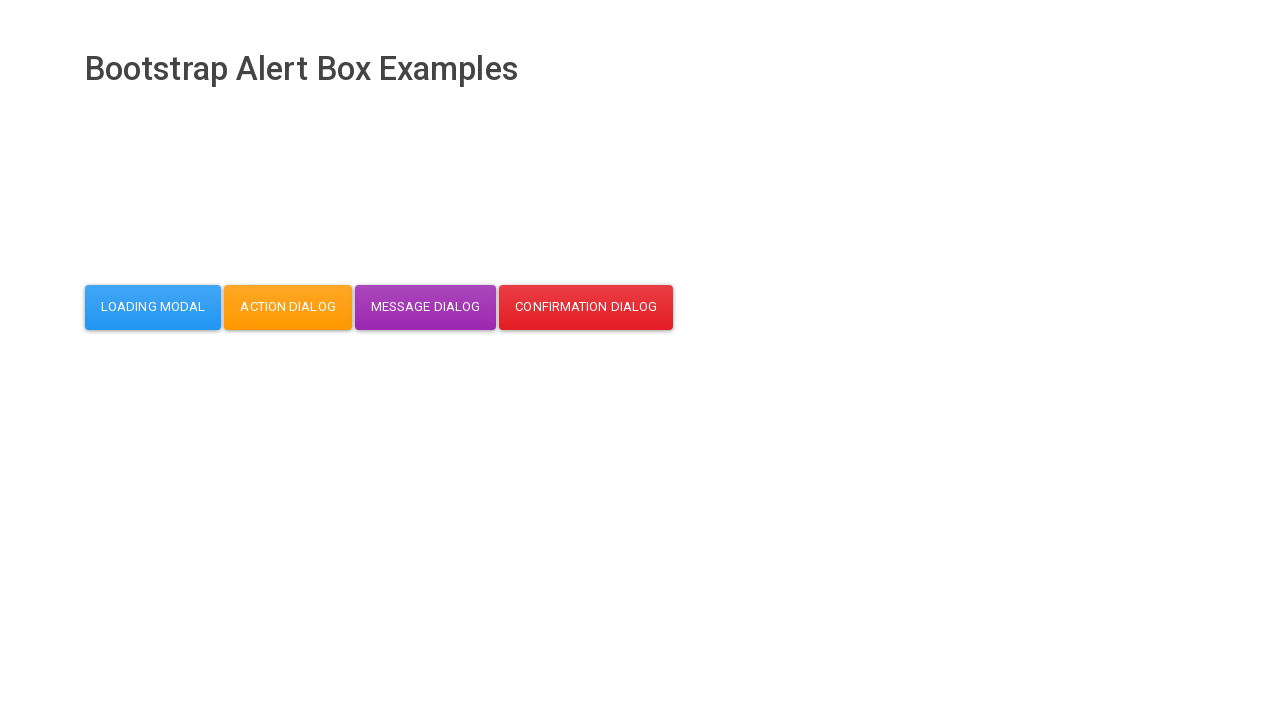

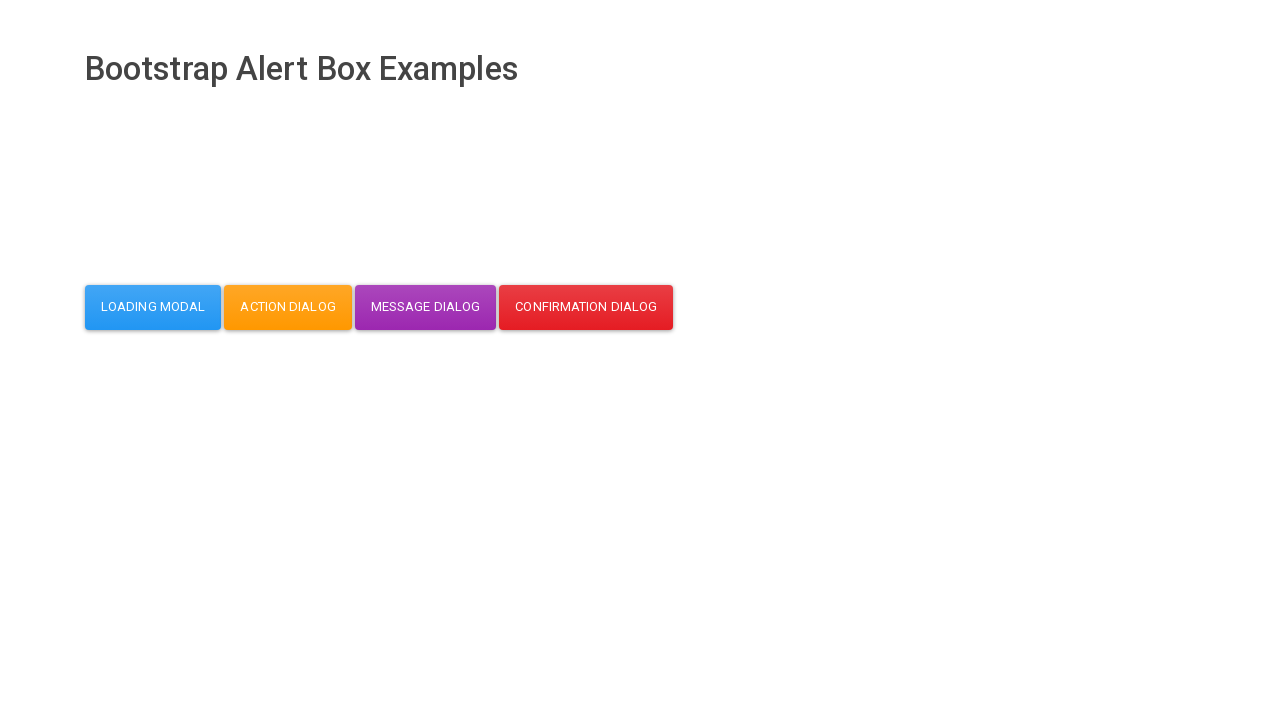